Tests browser window resizing and JavaScript scrolling functionality by setting a specific window size and performing multiple scroll operations up and down the page.

Starting URL: https://vctcpune.com/selenium/practice.html

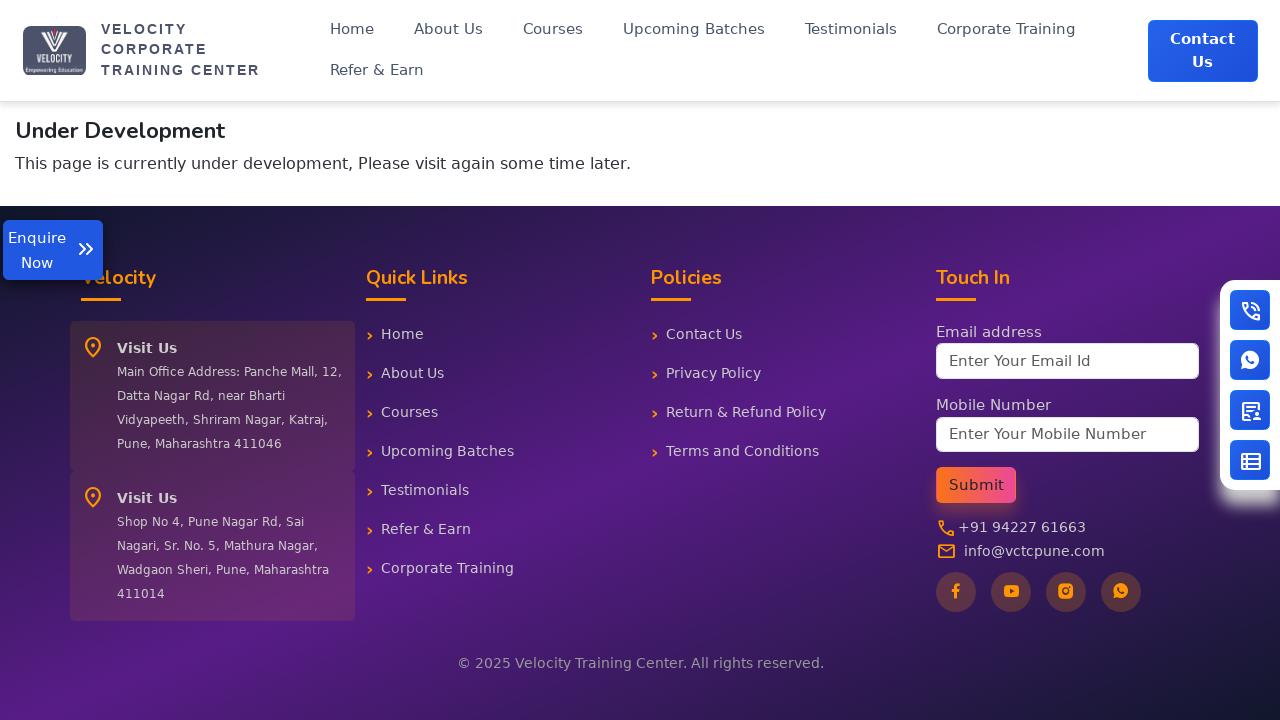

Retrieved initial viewport size
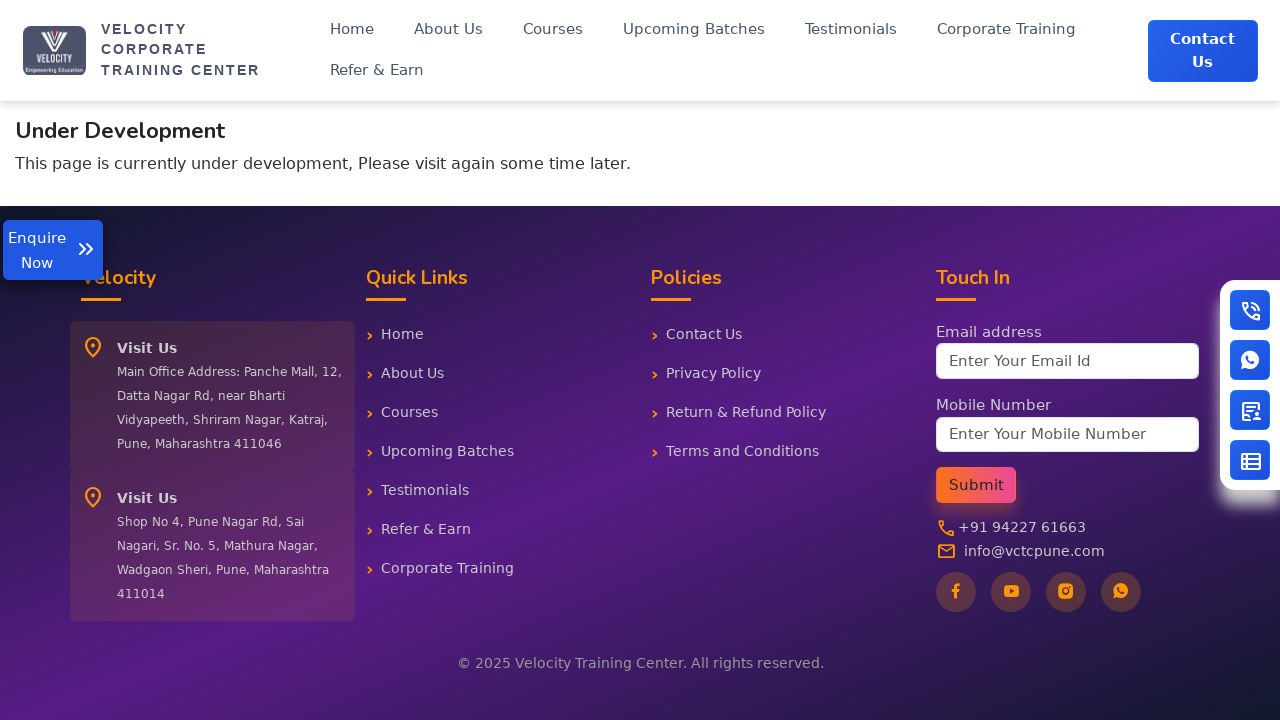

Set viewport size to 850x500
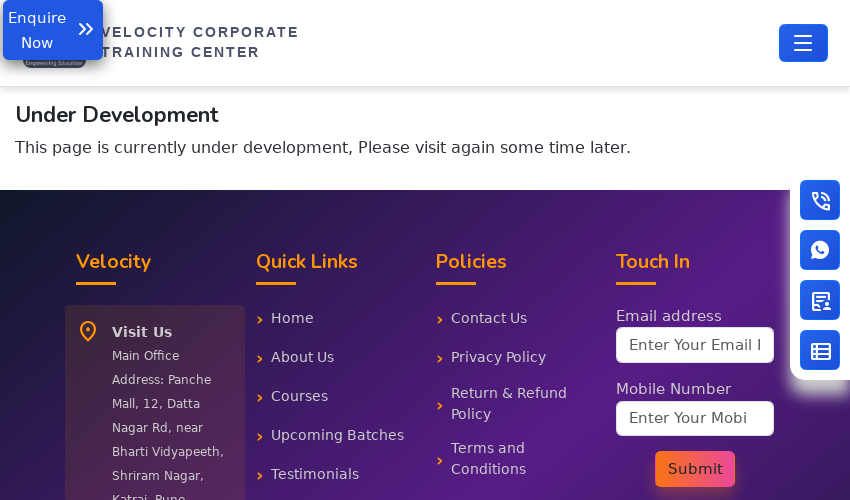

Waited 1000ms for viewport resize to complete
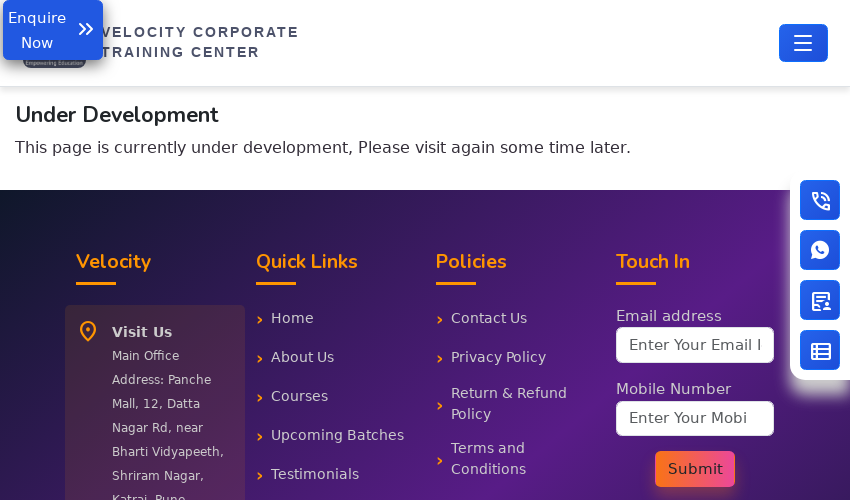

Scrolled down by 600 pixels
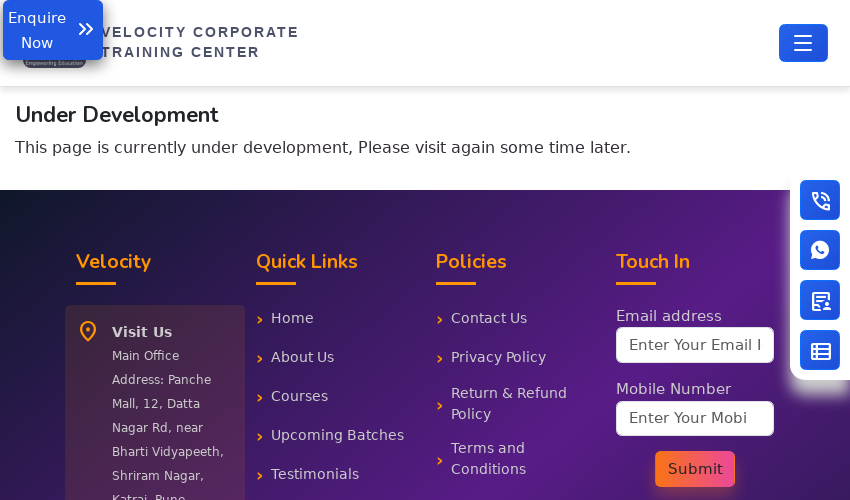

Waited 1000ms after scrolling down
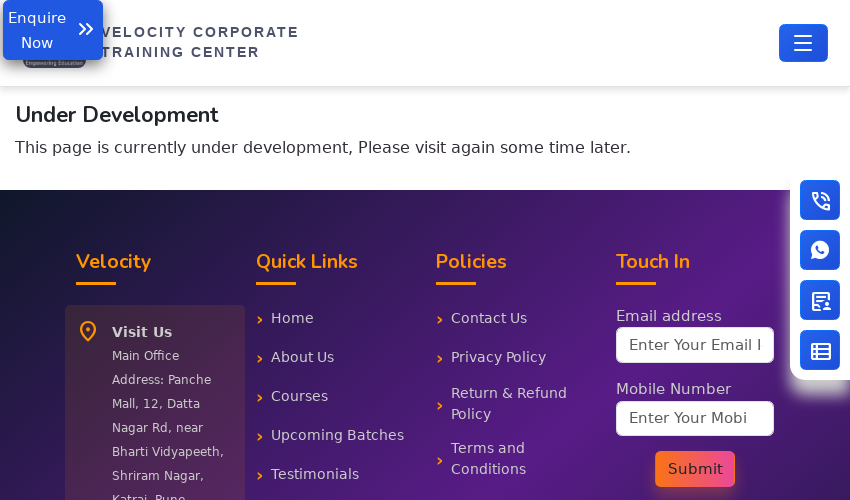

Scrolled up by 200 pixels
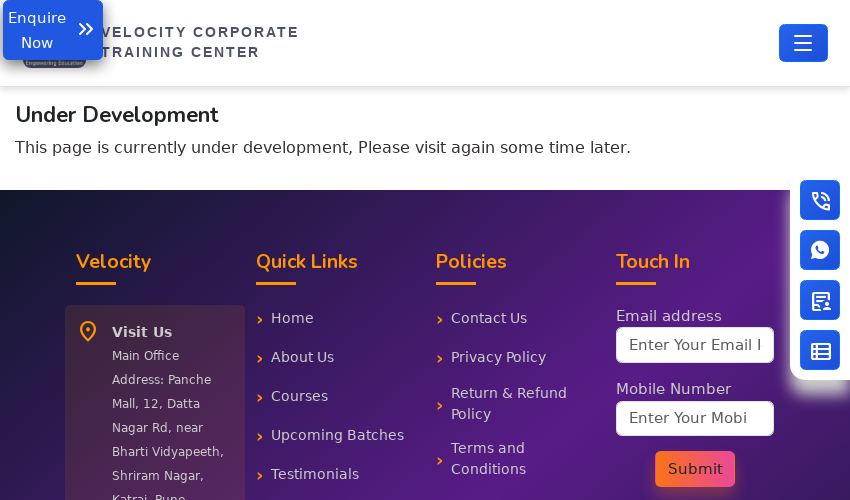

Waited 1000ms after scrolling up
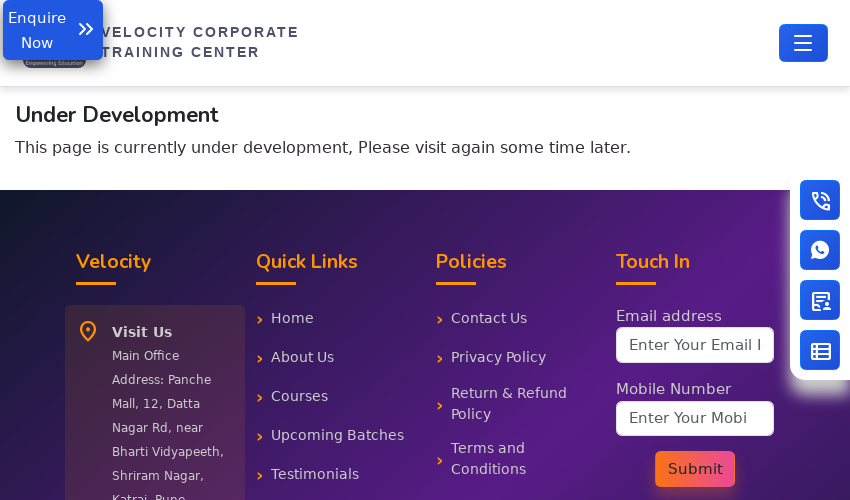

Scrolled up by 600 pixels
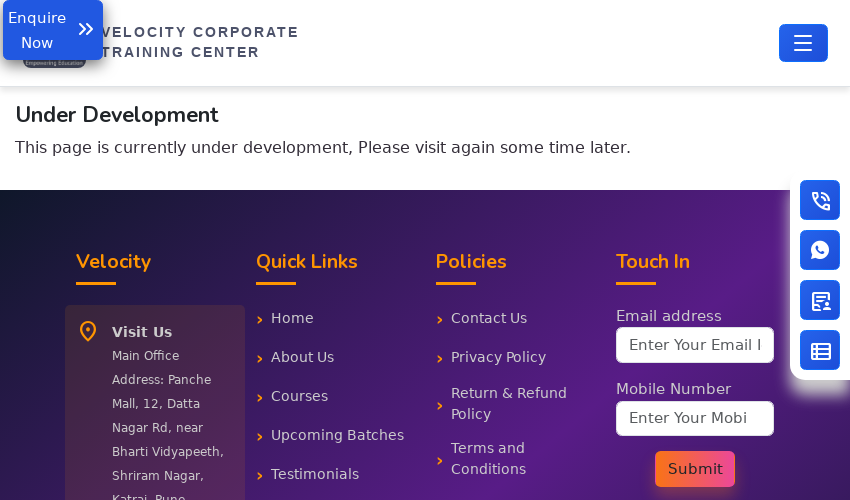

Waited 1000ms after final scroll up
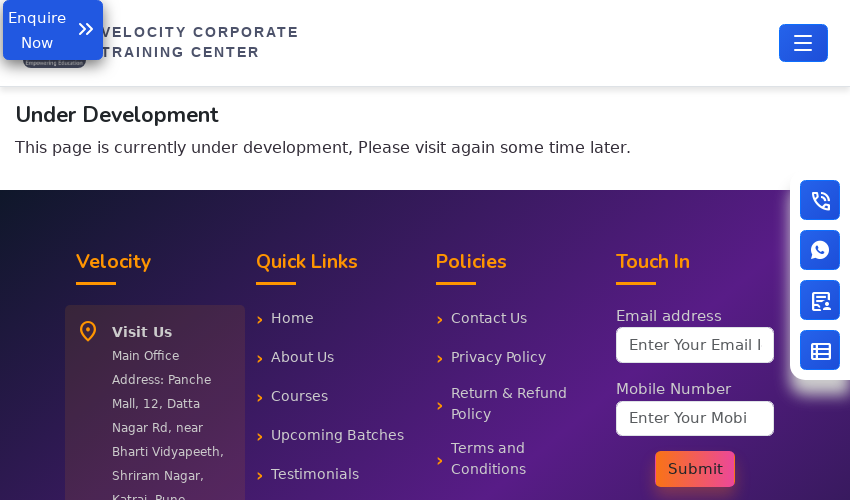

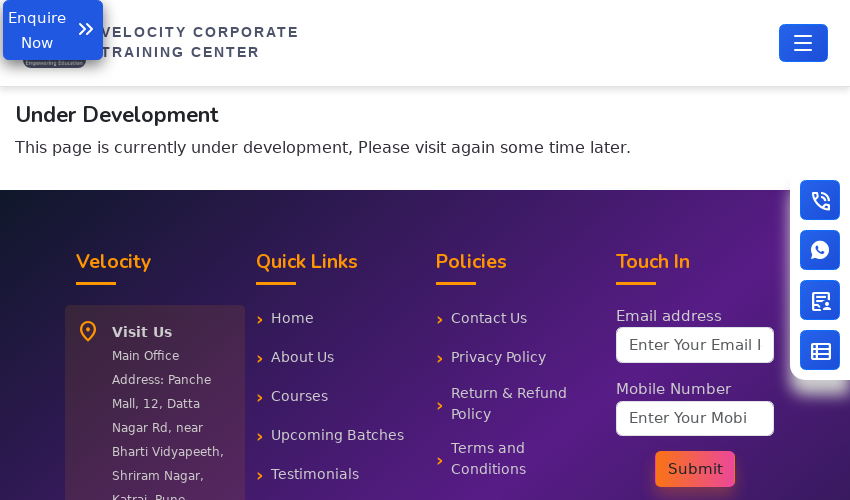